Tests navigation through a car rating website by clicking on headings, browsing to Lamborghini models, and verifying that a login message appears when trying to vote

Starting URL: https://buggy.justtestit.org/

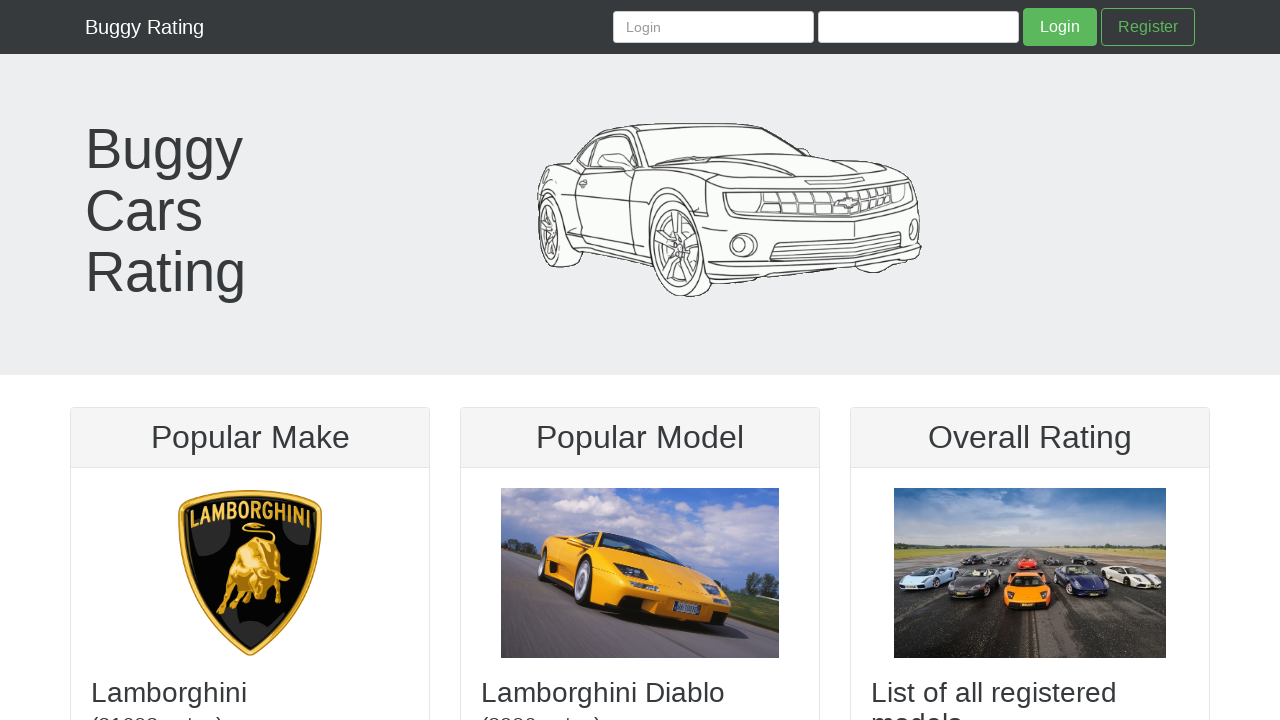

Clicked on Popular Make heading at (250, 438) on internal:role=heading[name="Popular Make"i]
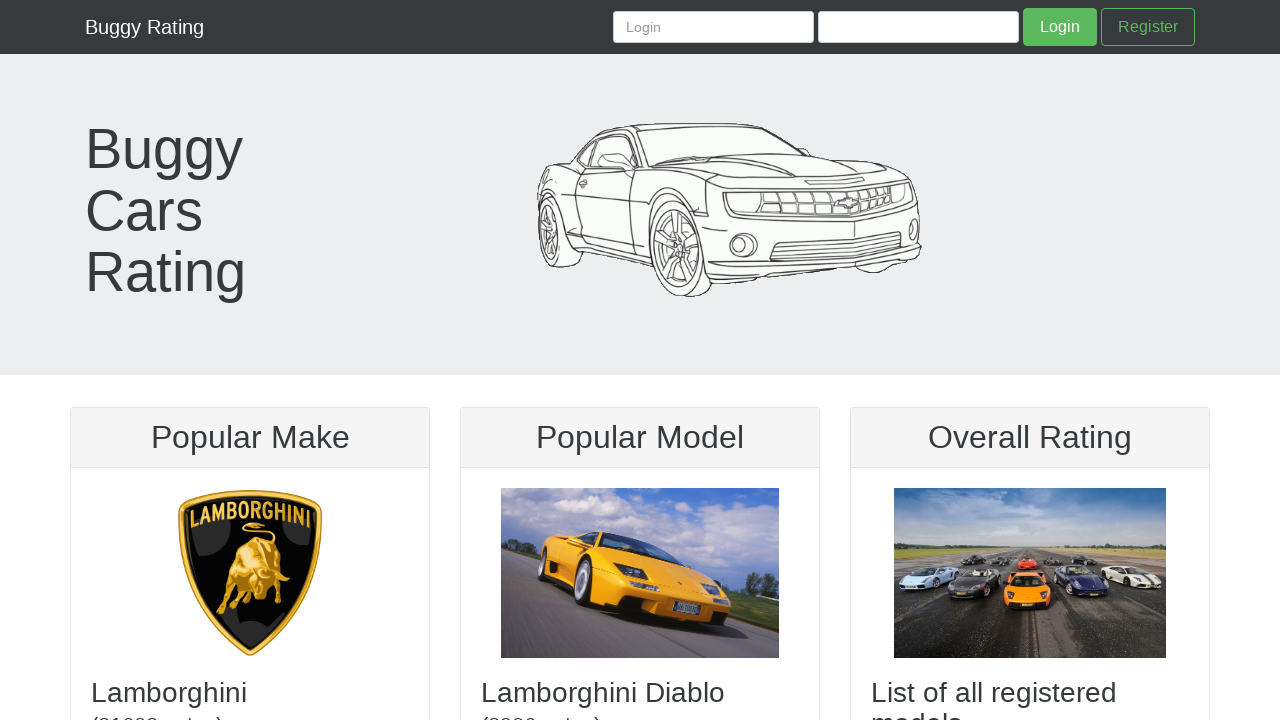

Clicked on List of all registered models heading at (1030, 689) on internal:role=heading[name="List of all registered models."i]
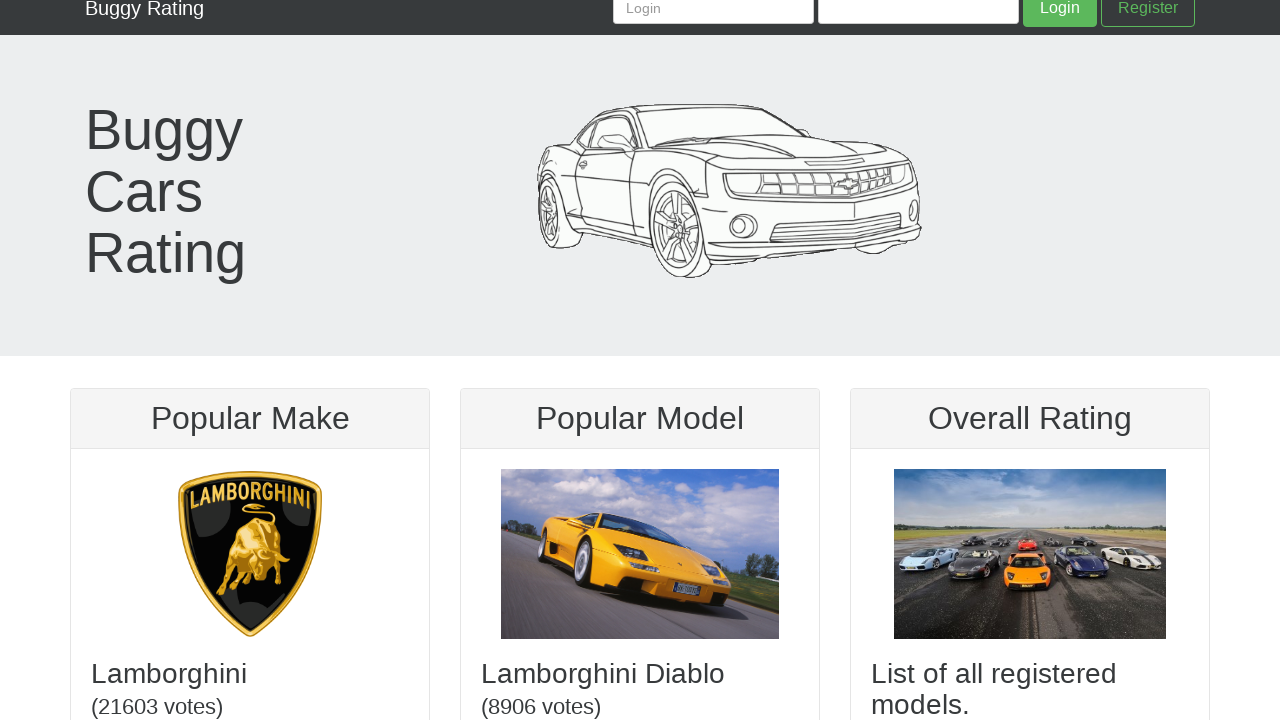

Clicked on the third link in my-home component at (1030, 554) on my-home >> internal:role=link >> nth=2
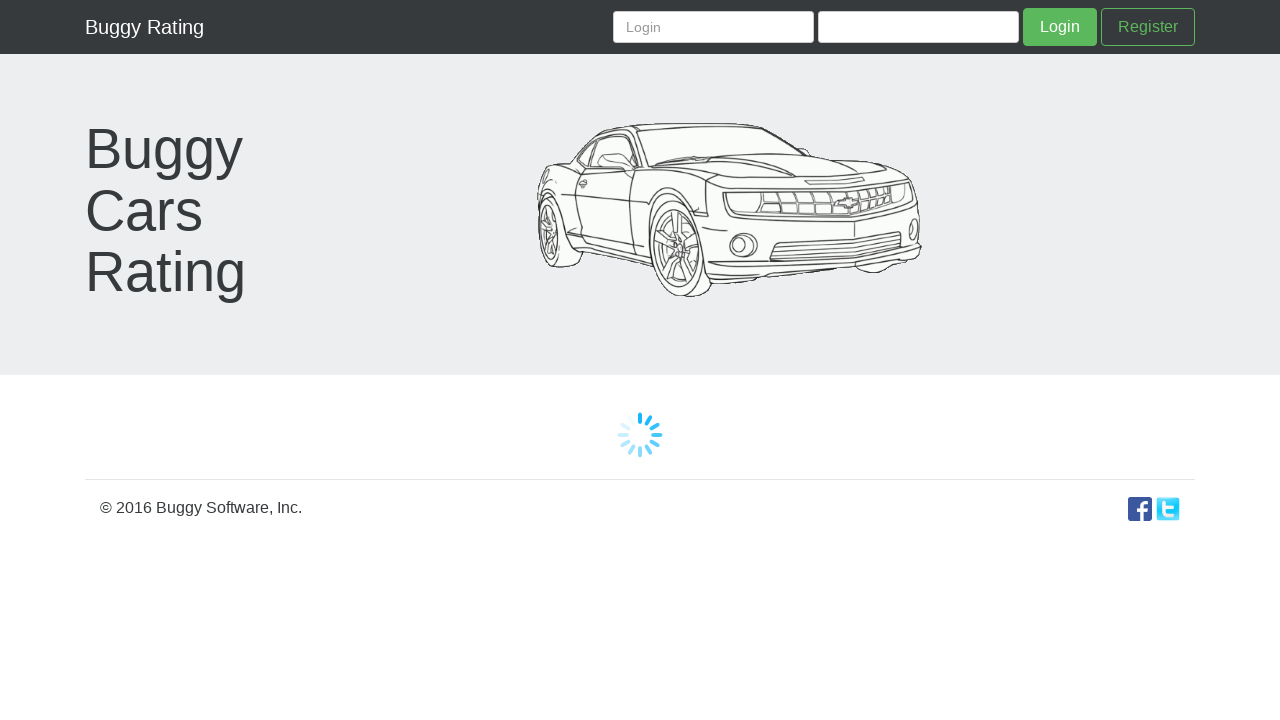

Clicked on Lamborghini link (third occurrence) at (402, 360) on internal:role=link[name="Lamborghini"s] >> nth=2
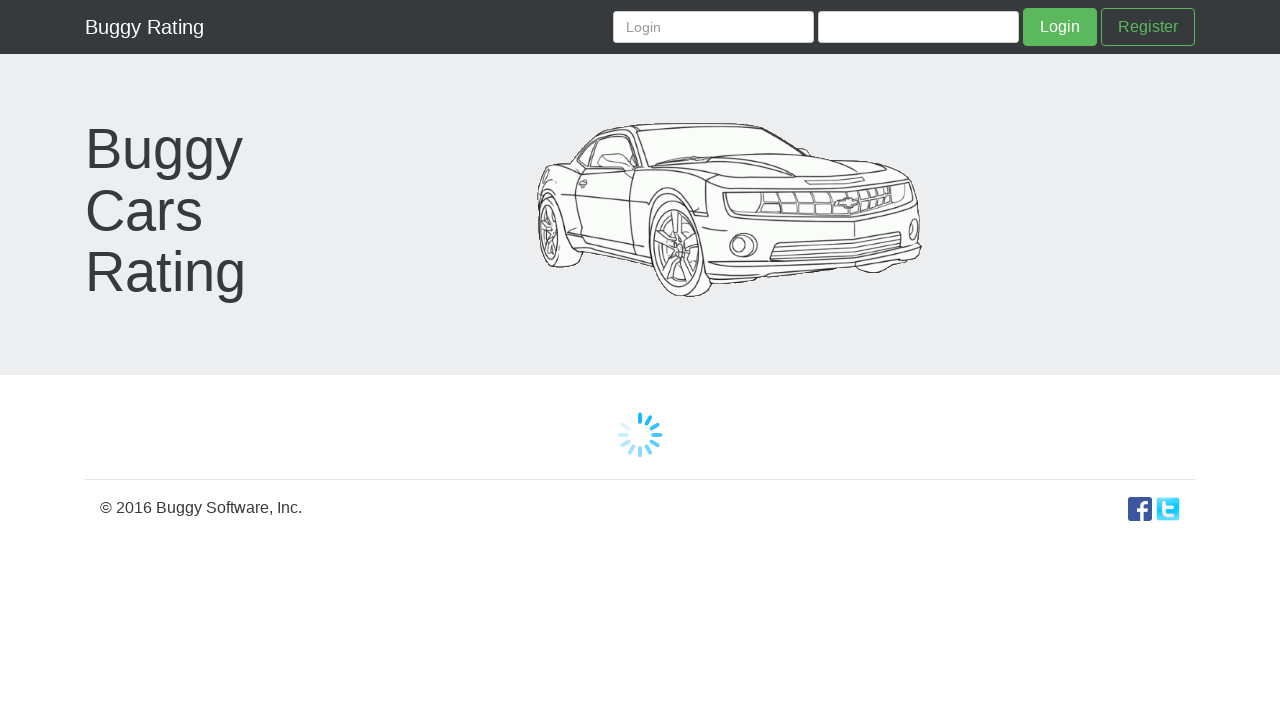

Clicked on Lamborghini Veneno model link at (163, 364) on internal:role=link[name="Lamborghini Veneno"i]
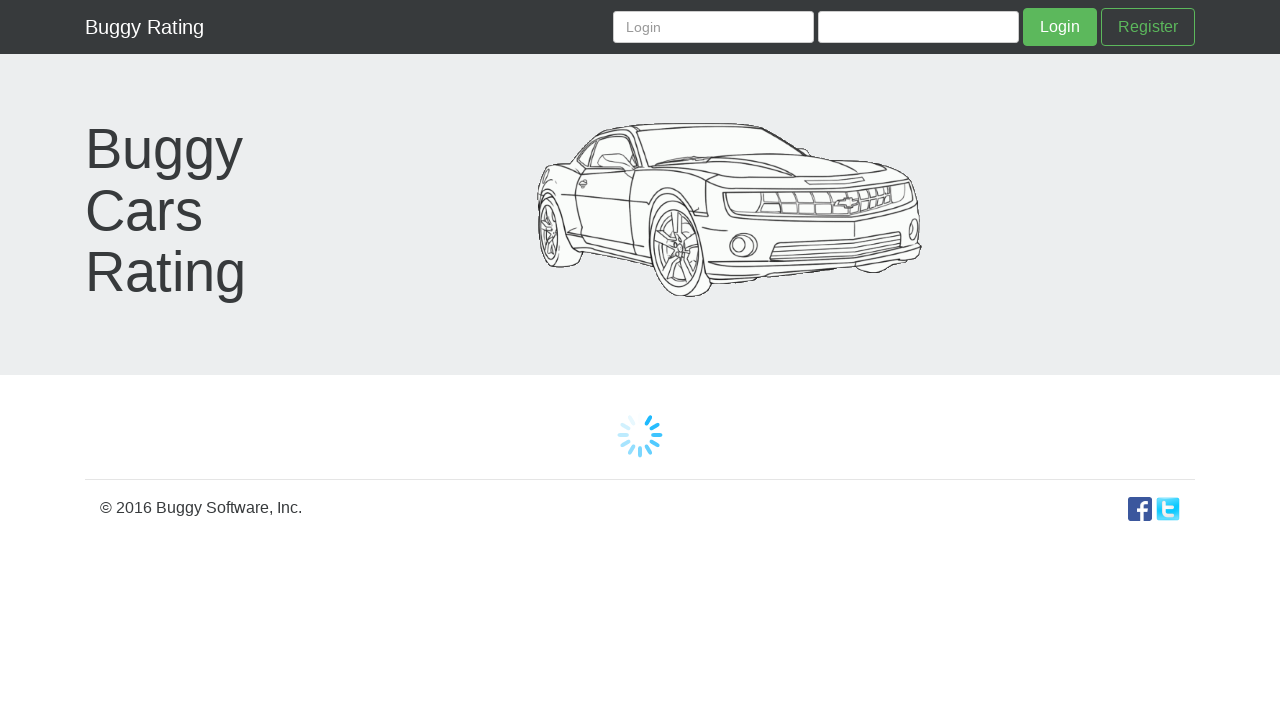

Clicked on Votes heading at (1020, 593) on internal:role=heading[name="Votes:"i]
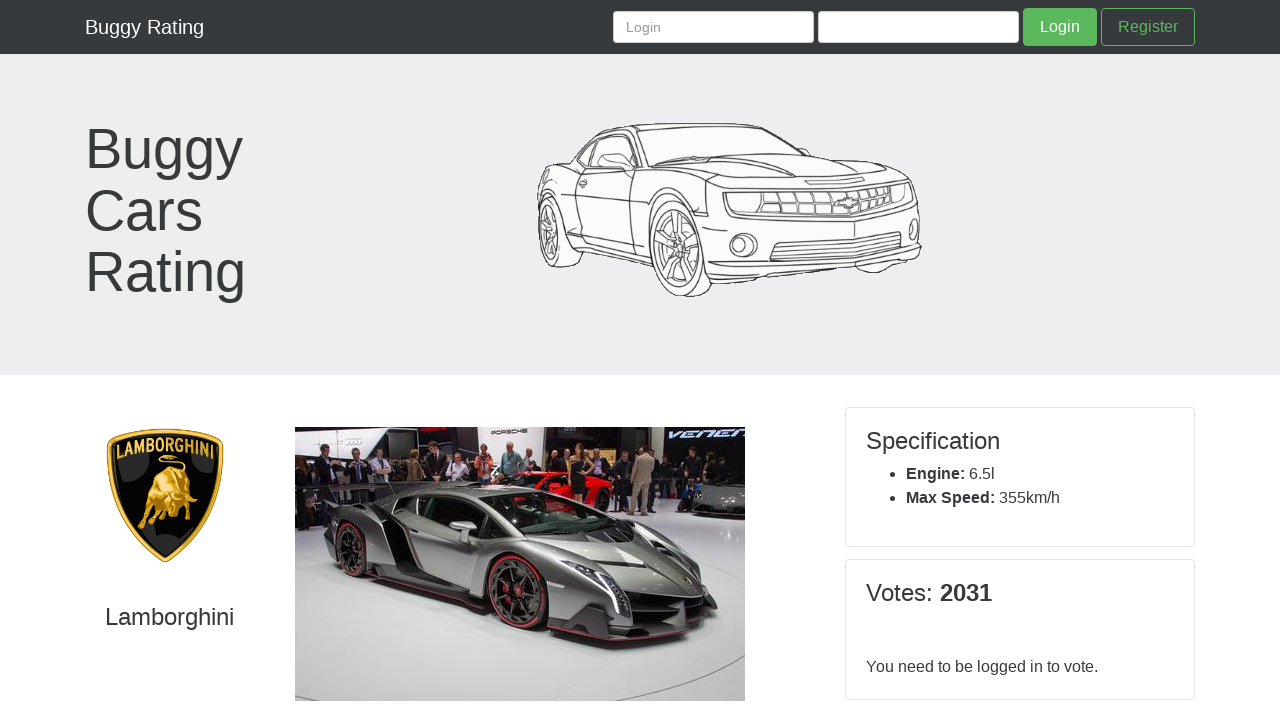

Clicked on the Votes section in my-model div at (1020, 597) on my-model div >> internal:has-text="Votes:"i >> nth=4
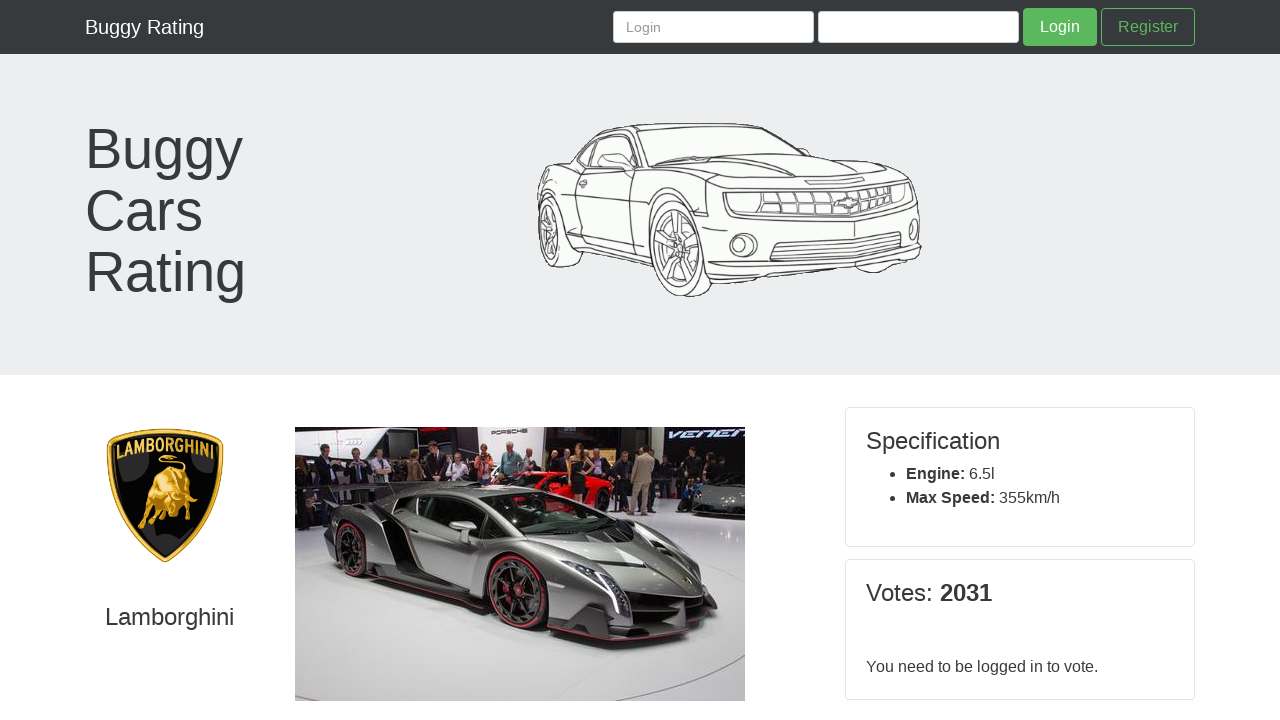

Clicked on the login requirement message - verified login is needed to vote at (1020, 667) on internal:text="You need to be logged in to"i
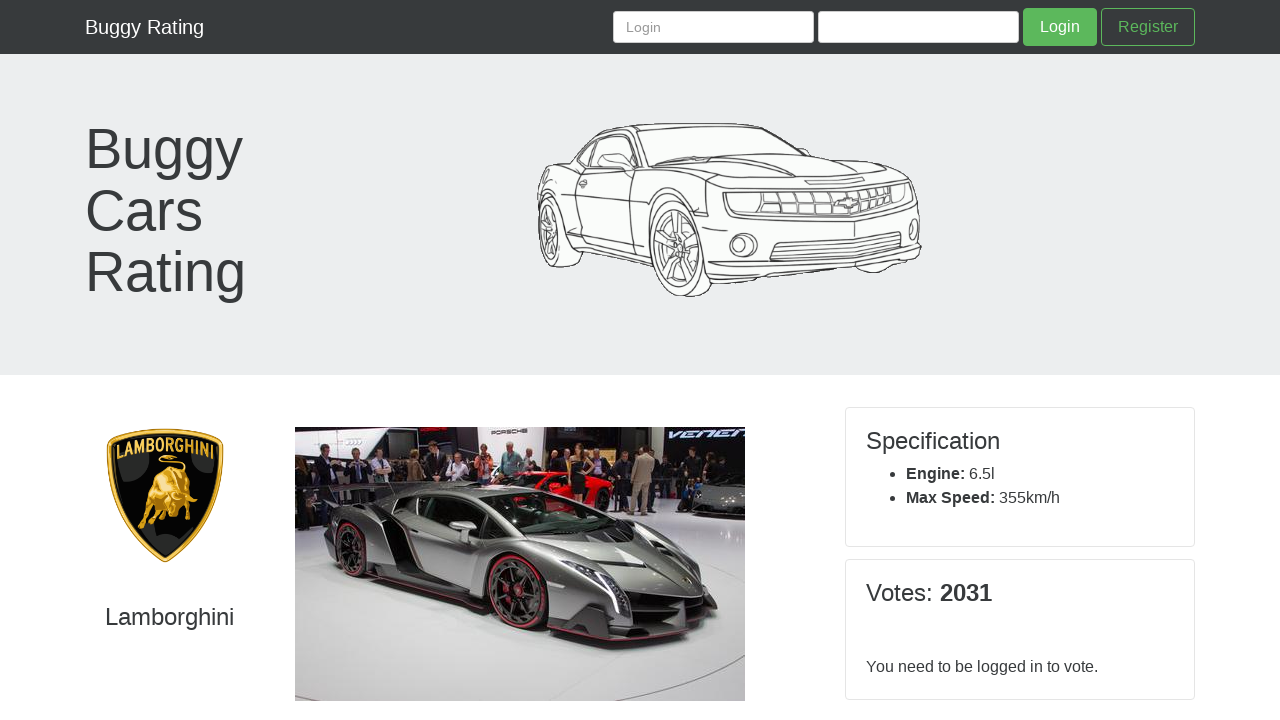

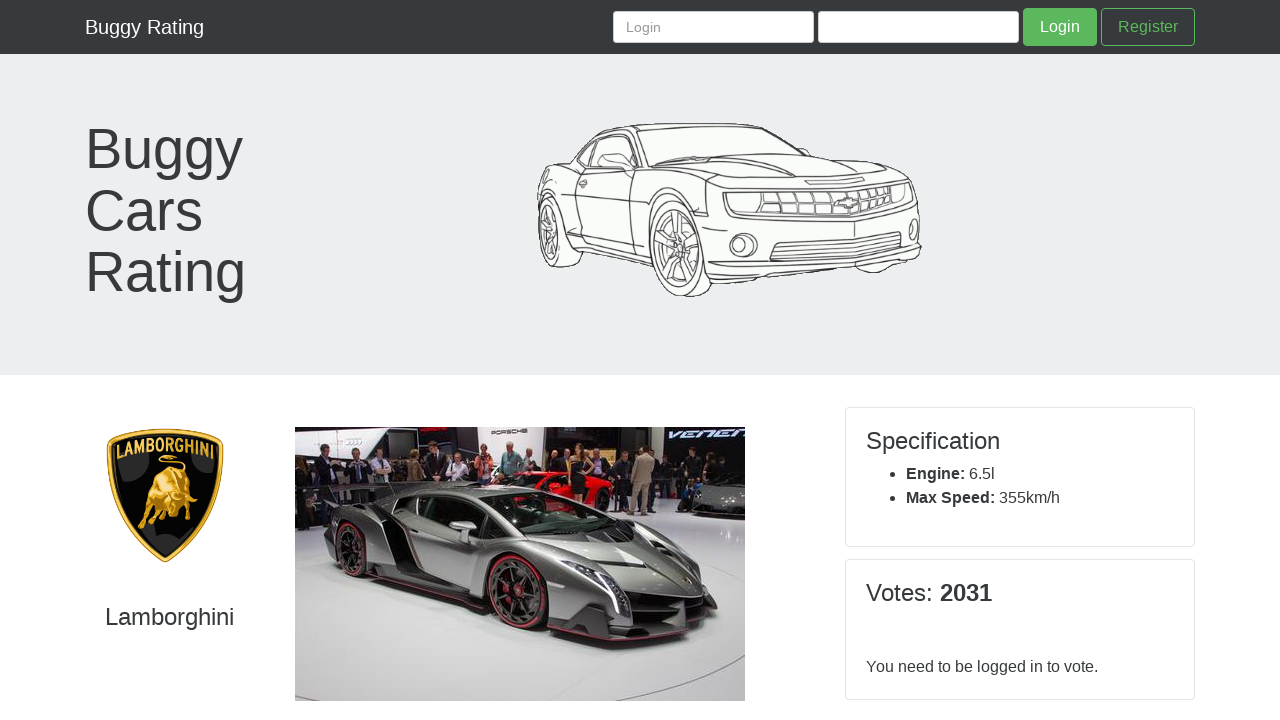